Tests nested frames and iframes by navigating through multiple frame levels and extracting content from each frame.

Starting URL: https://the-internet.herokuapp.com/frames

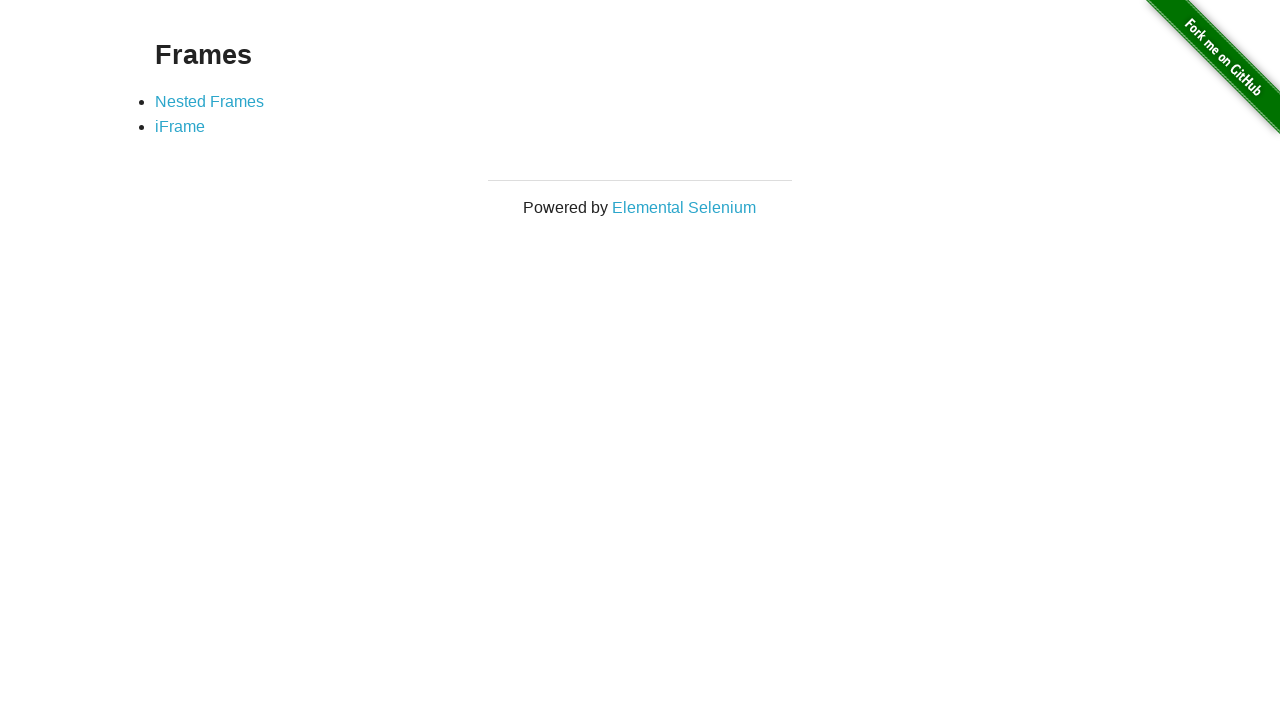

Clicked on Nested Frames link at (210, 101) on text=Nested Frames
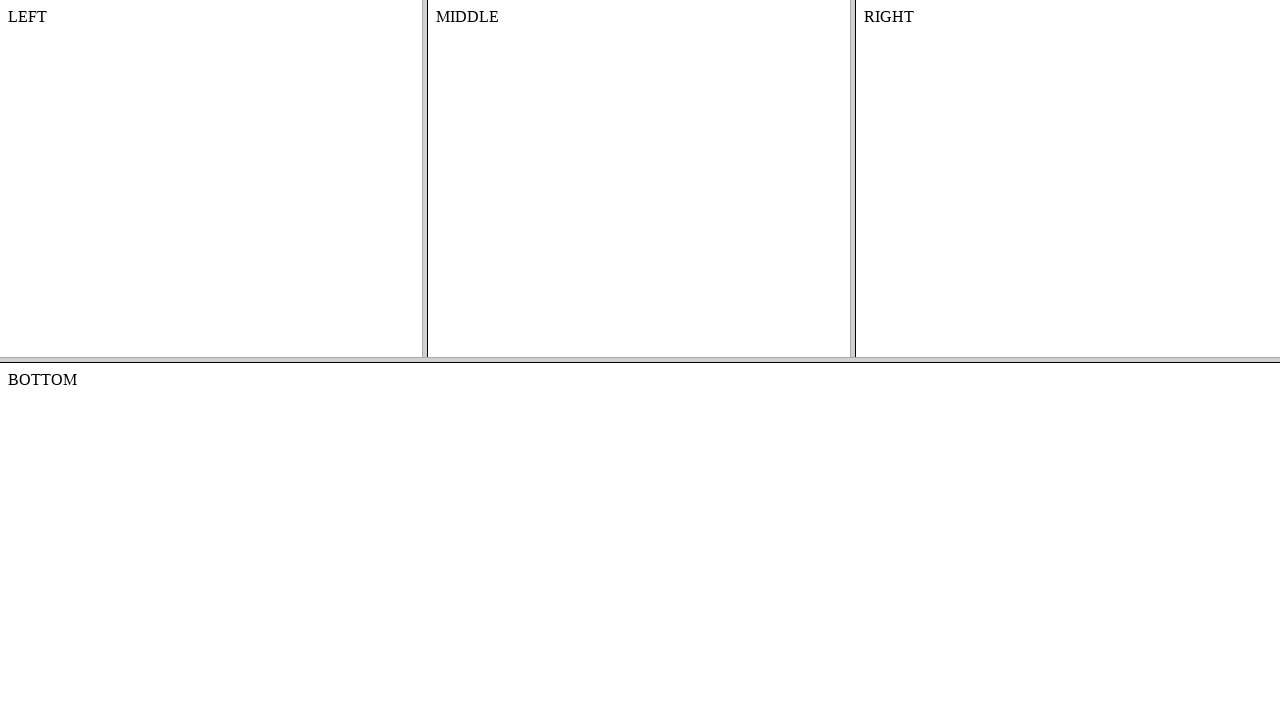

Located frame-top element
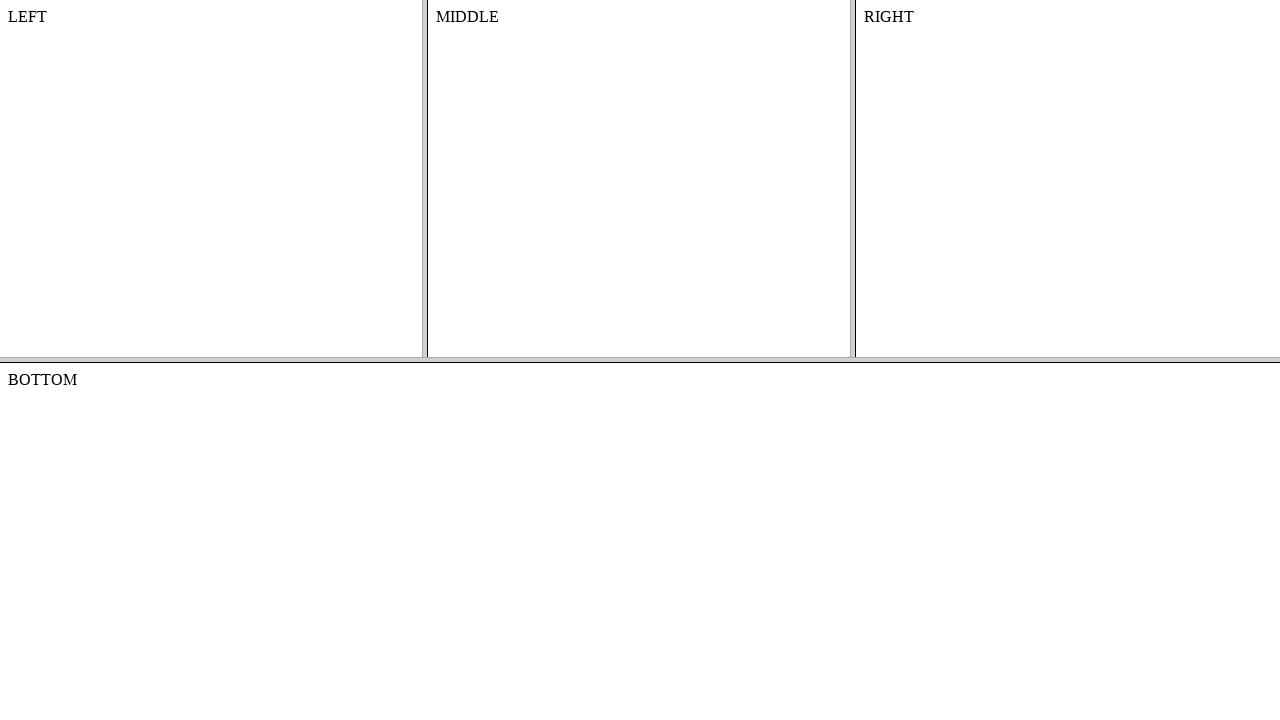

Located frame-left element within frame-top
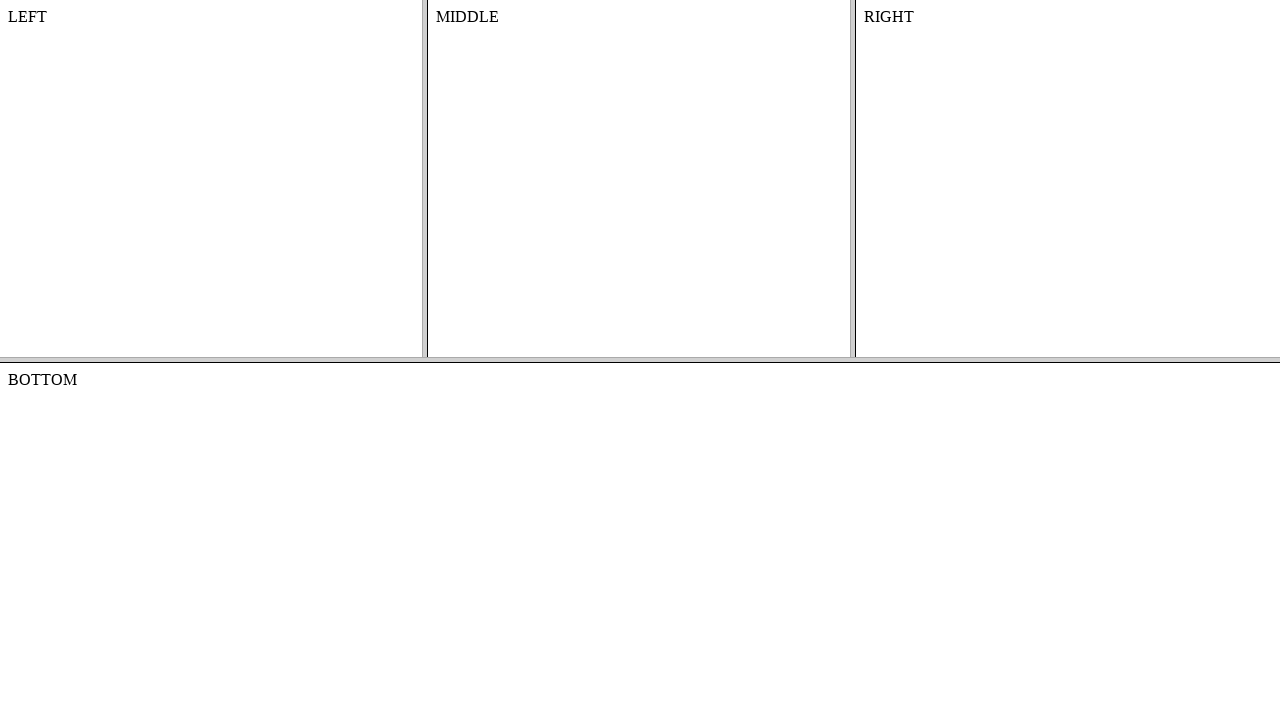

Waited for body element in frame-left to load
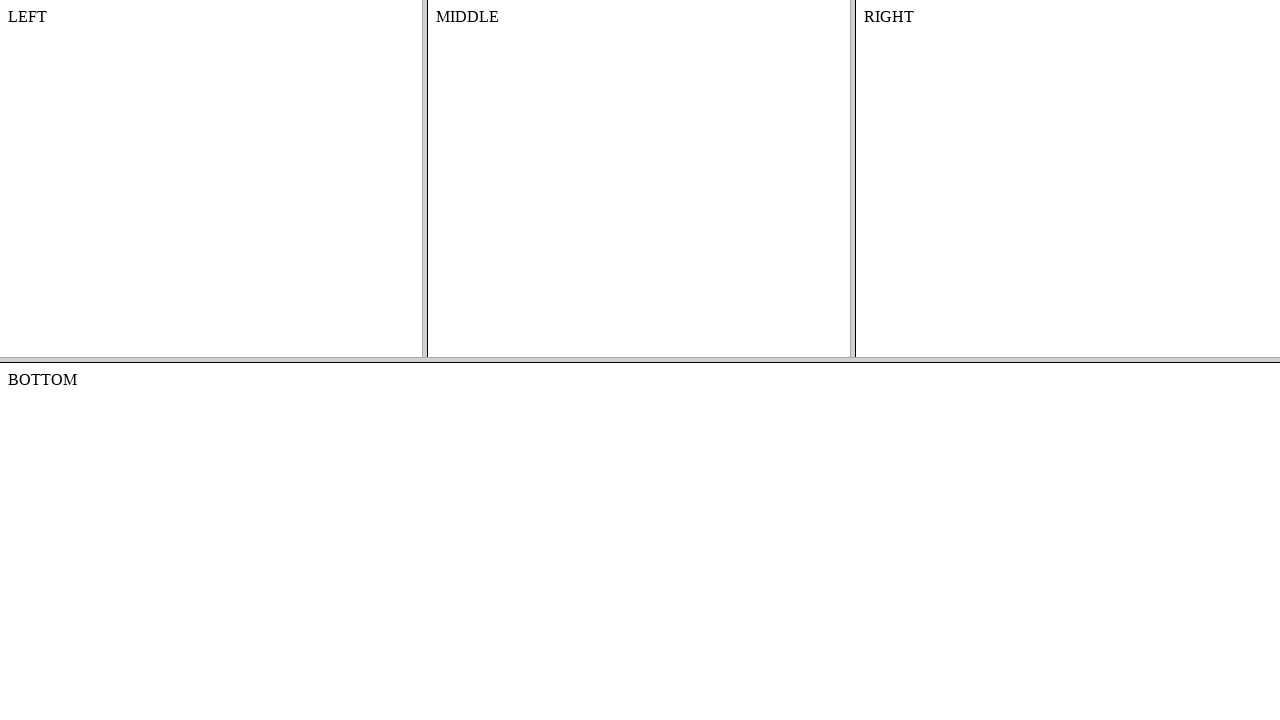

Located frame-middle element within frame-top
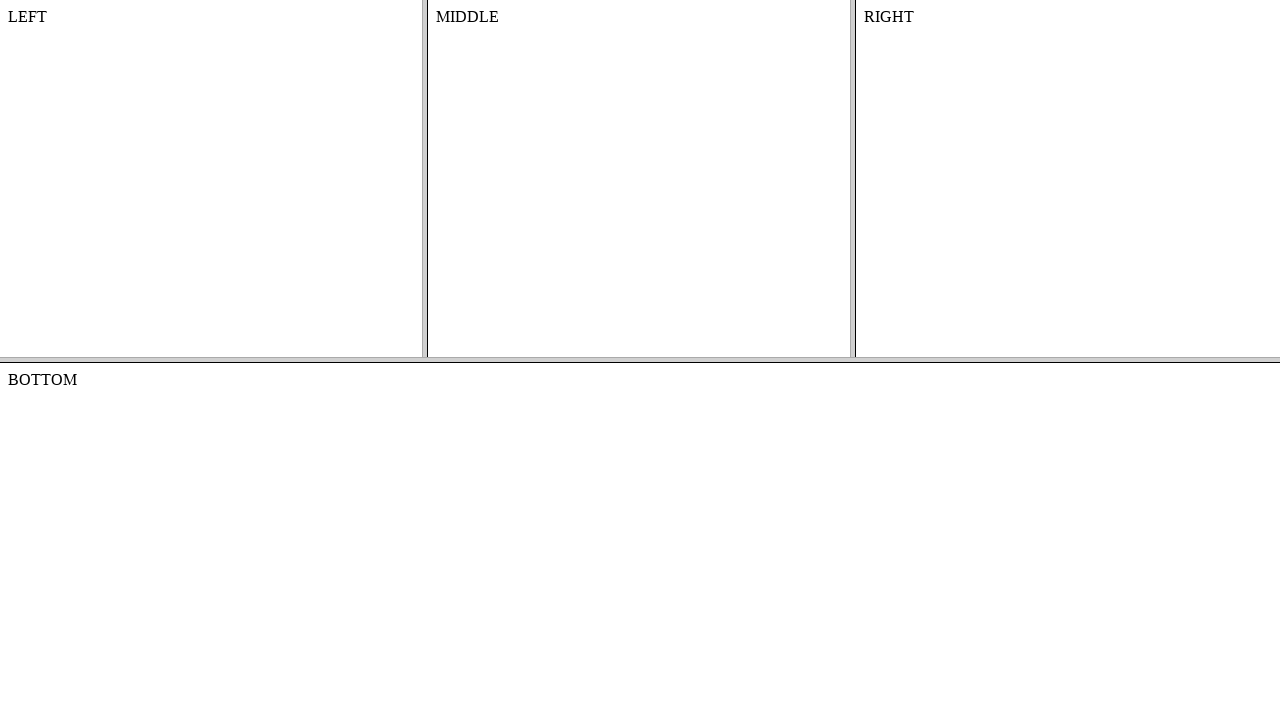

Waited for #content element in frame-middle to load
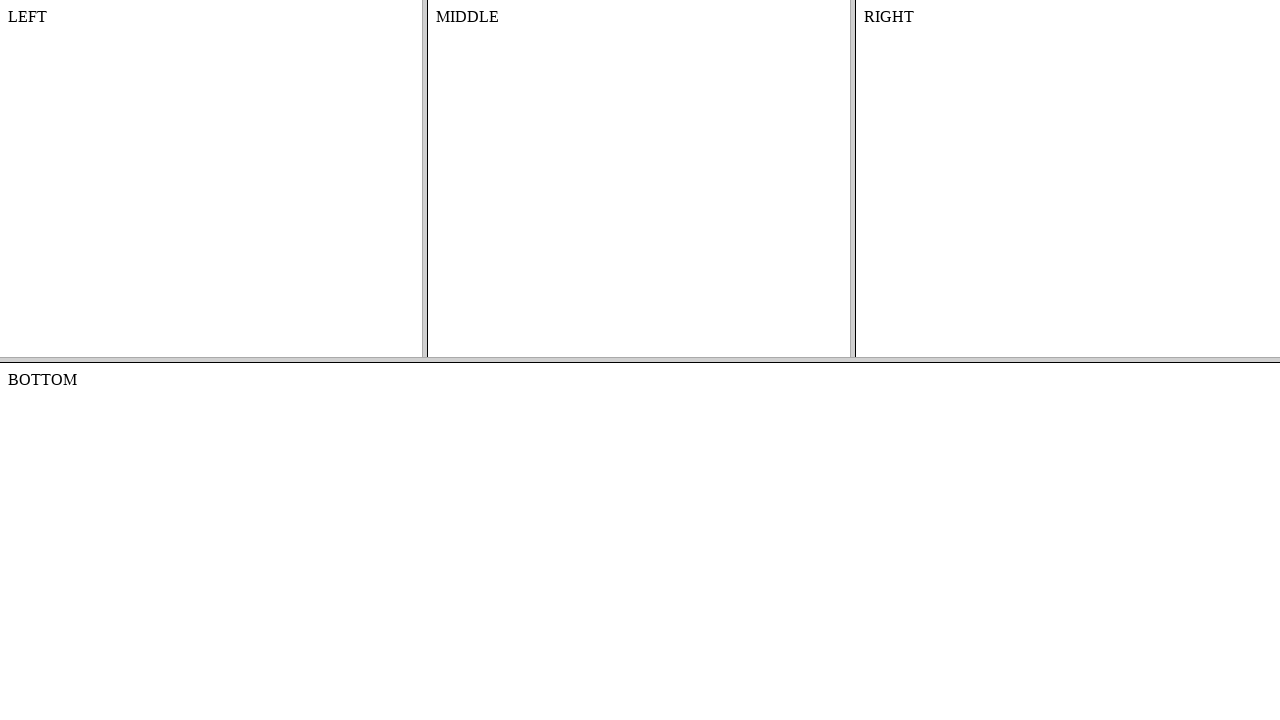

Located frame-right element within frame-top
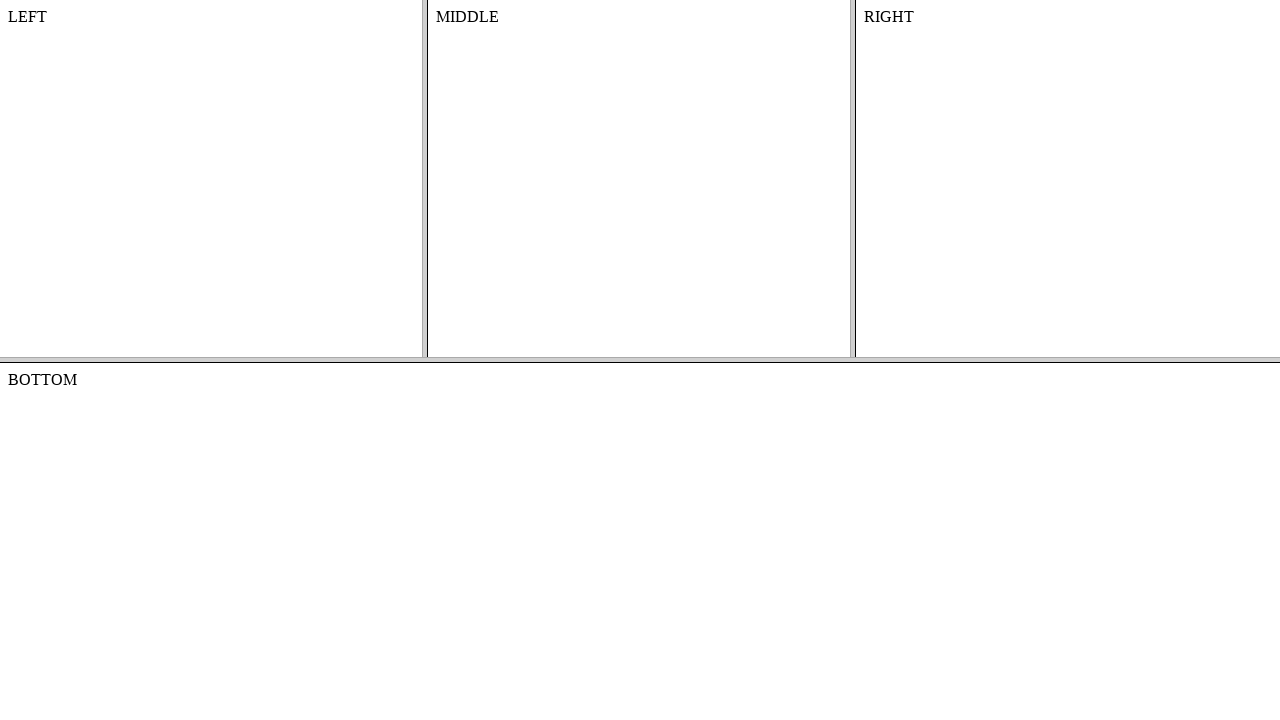

Waited for body element in frame-right to load
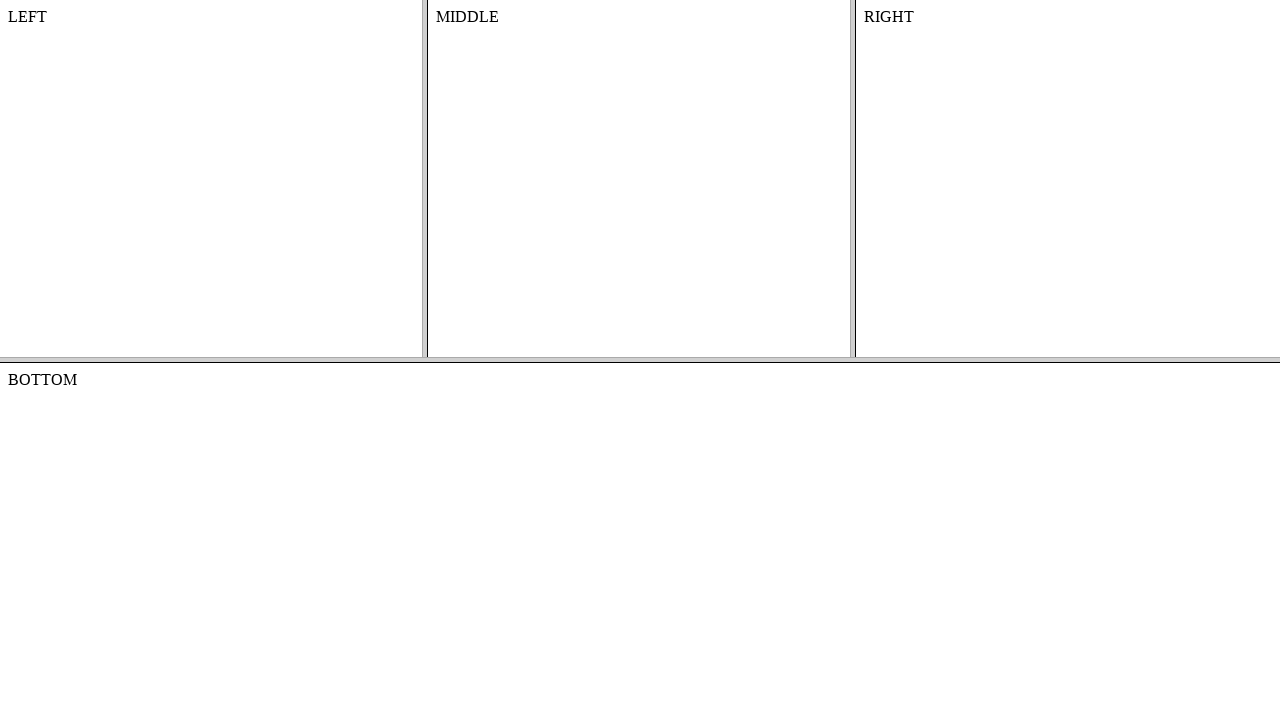

Navigated back to frames page
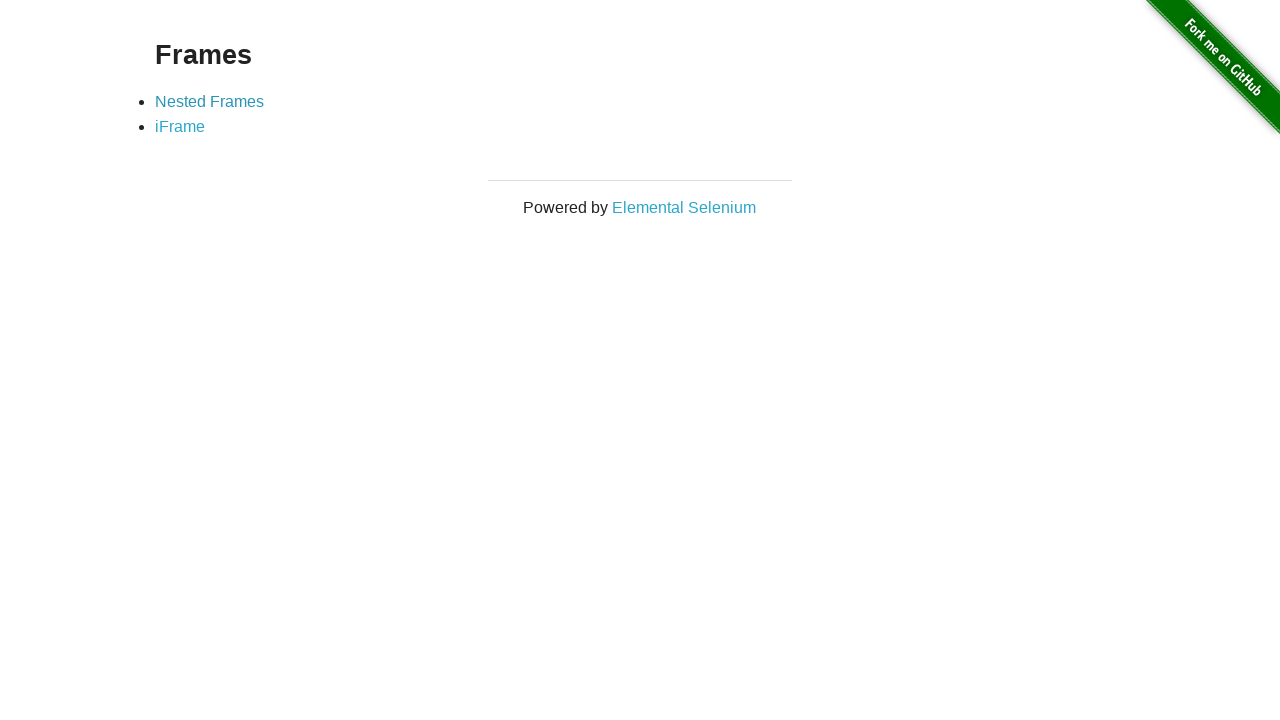

Clicked on iFrame link at (180, 127) on text=iFrame
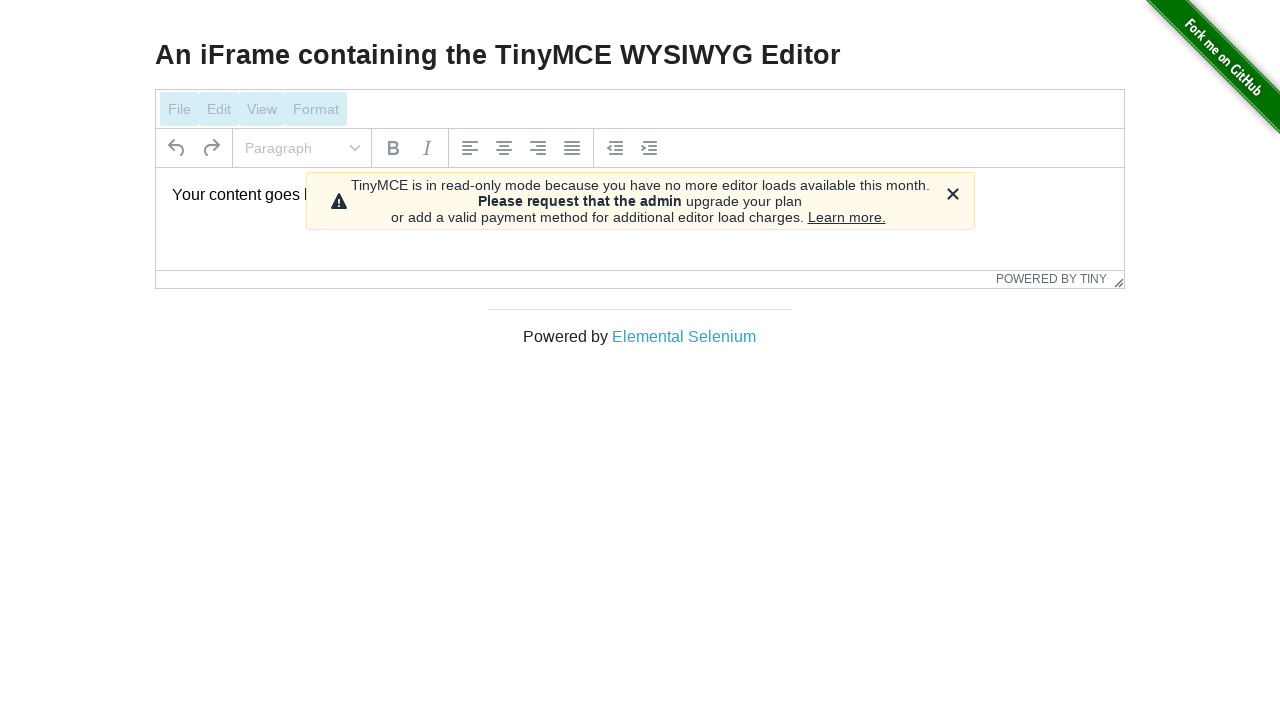

Located iFrame with id #mce_0_ifr
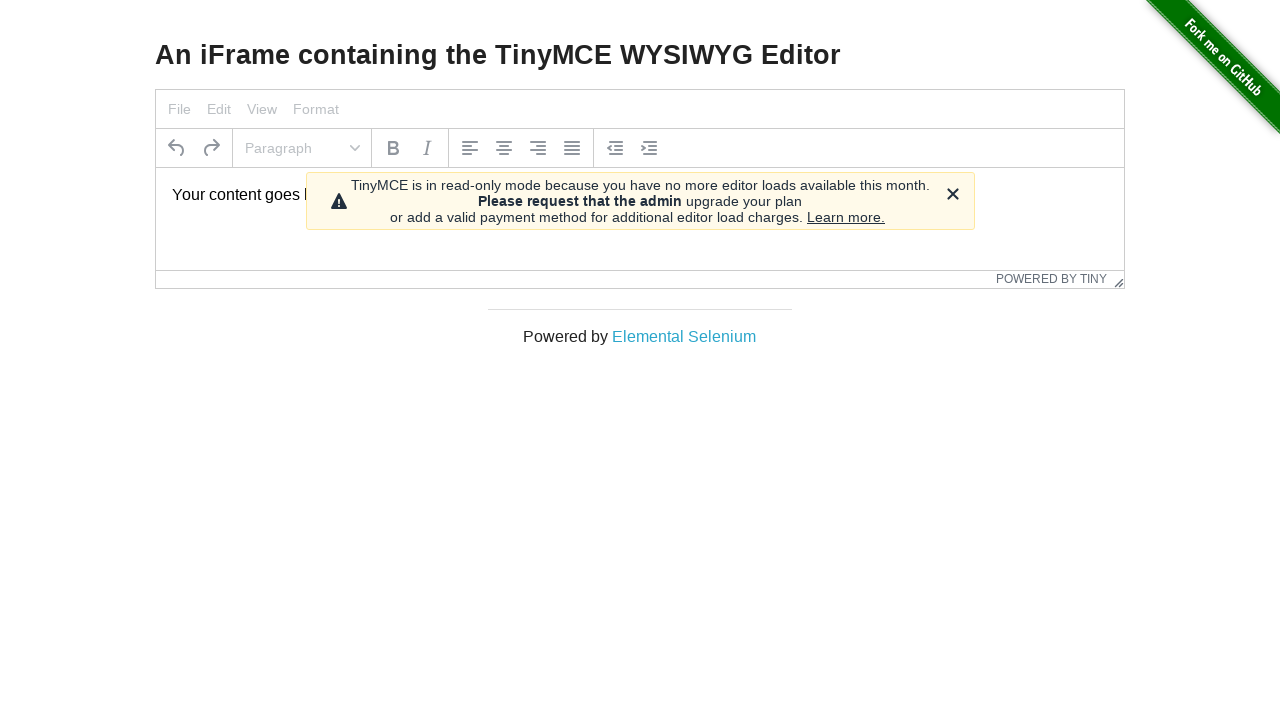

Waited for #tinymce element in iFrame to load
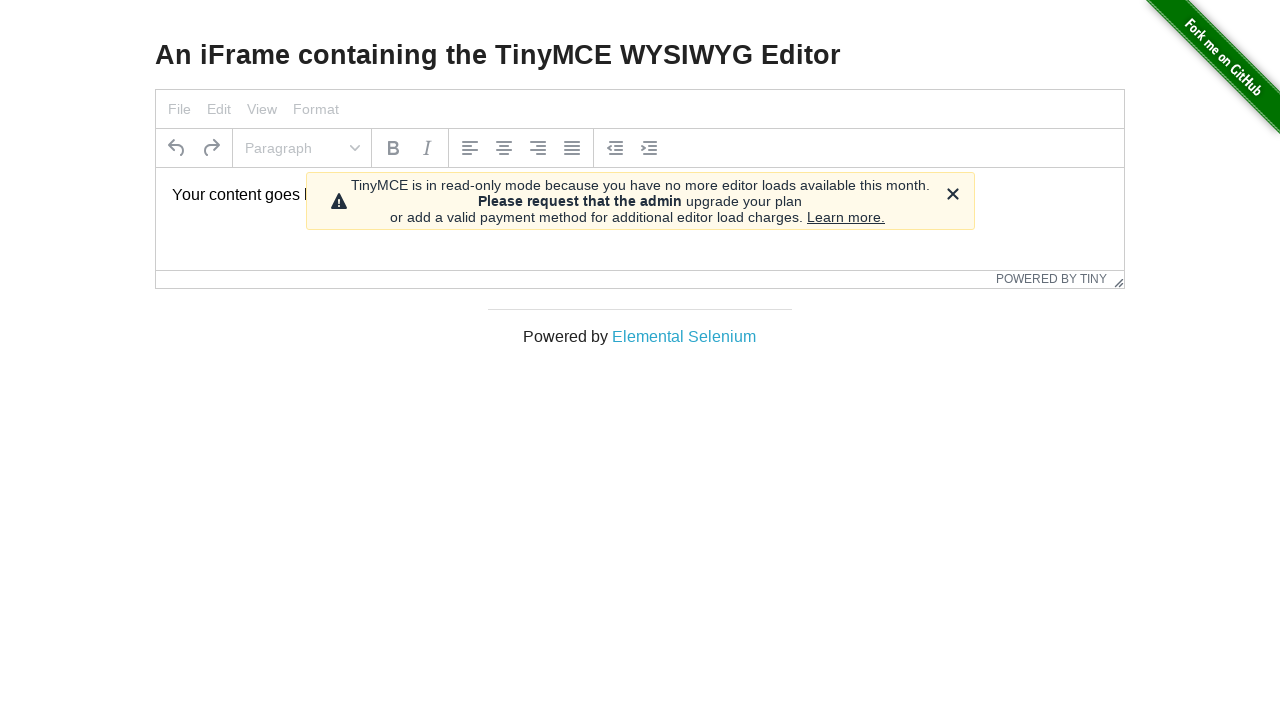

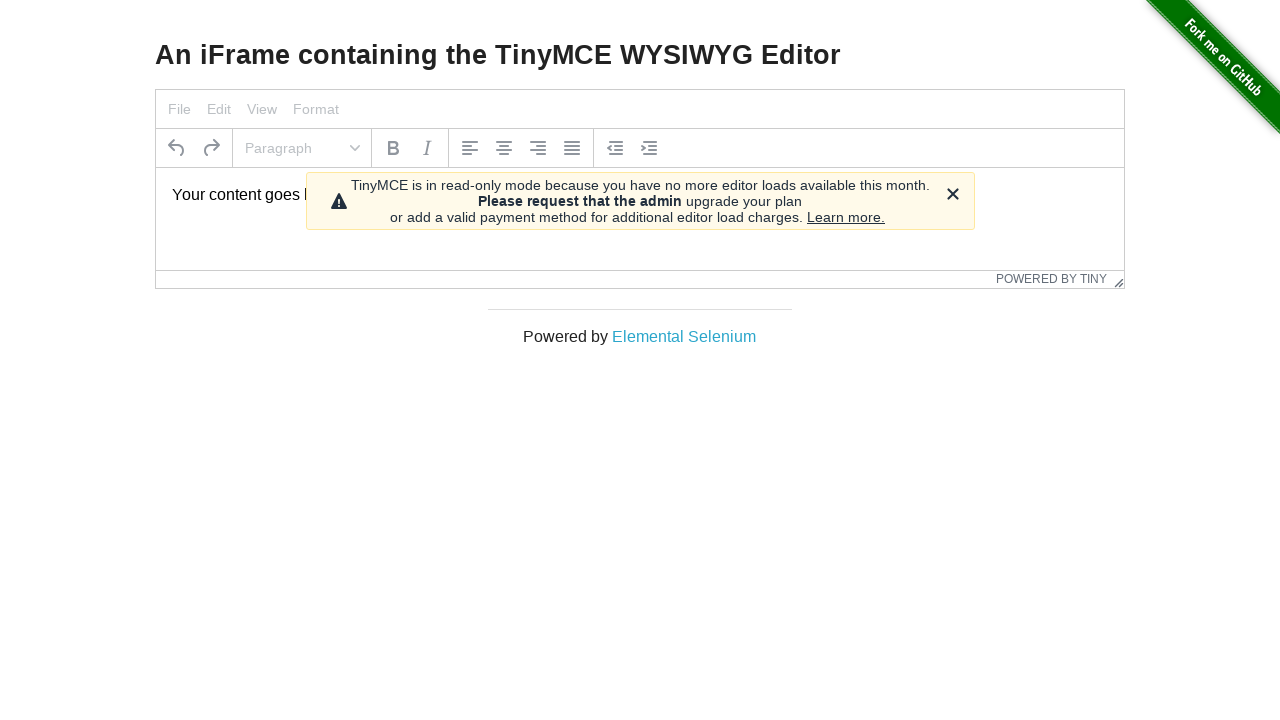